Tests browser refresh functionality by navigating to the Mangocados section, adding bananas to cart, refreshing the page, and then navigating to the cart.

Starting URL: https://fruitshoppe.firebaseapp.com/

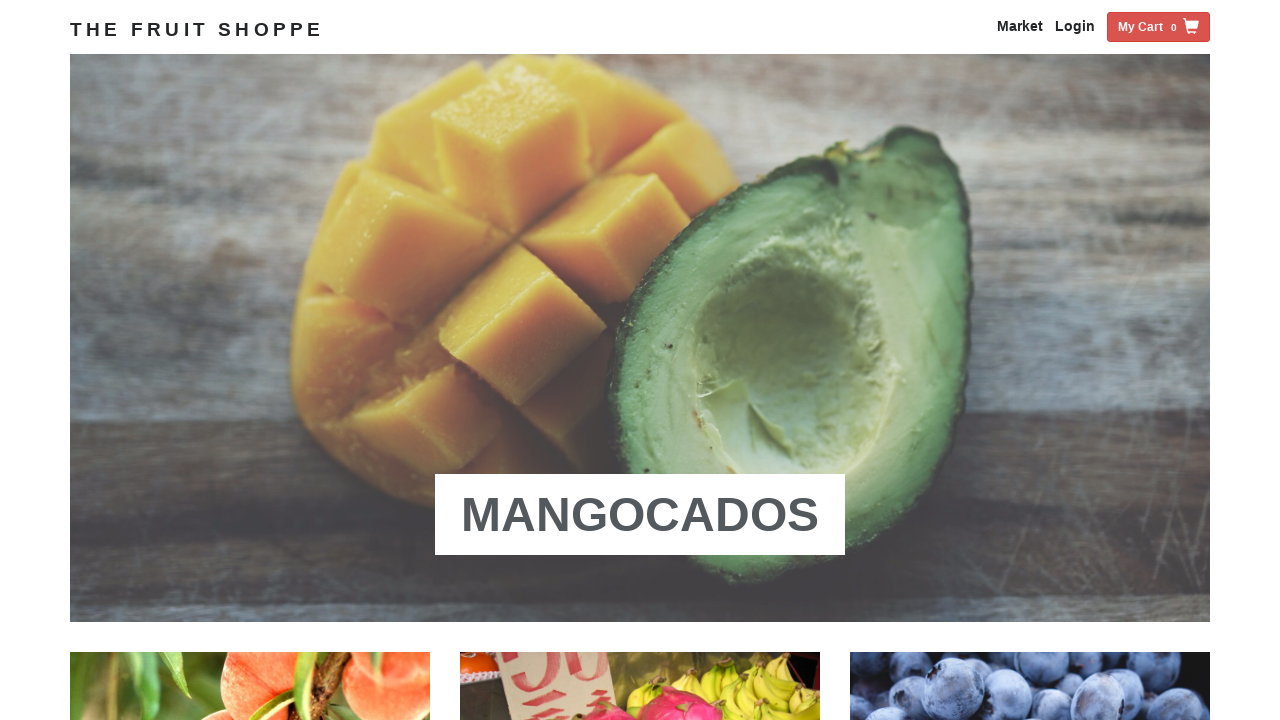

Clicked on Mangocados link to navigate to section at (640, 515) on xpath=//a[contains(.,'Mangocados')]
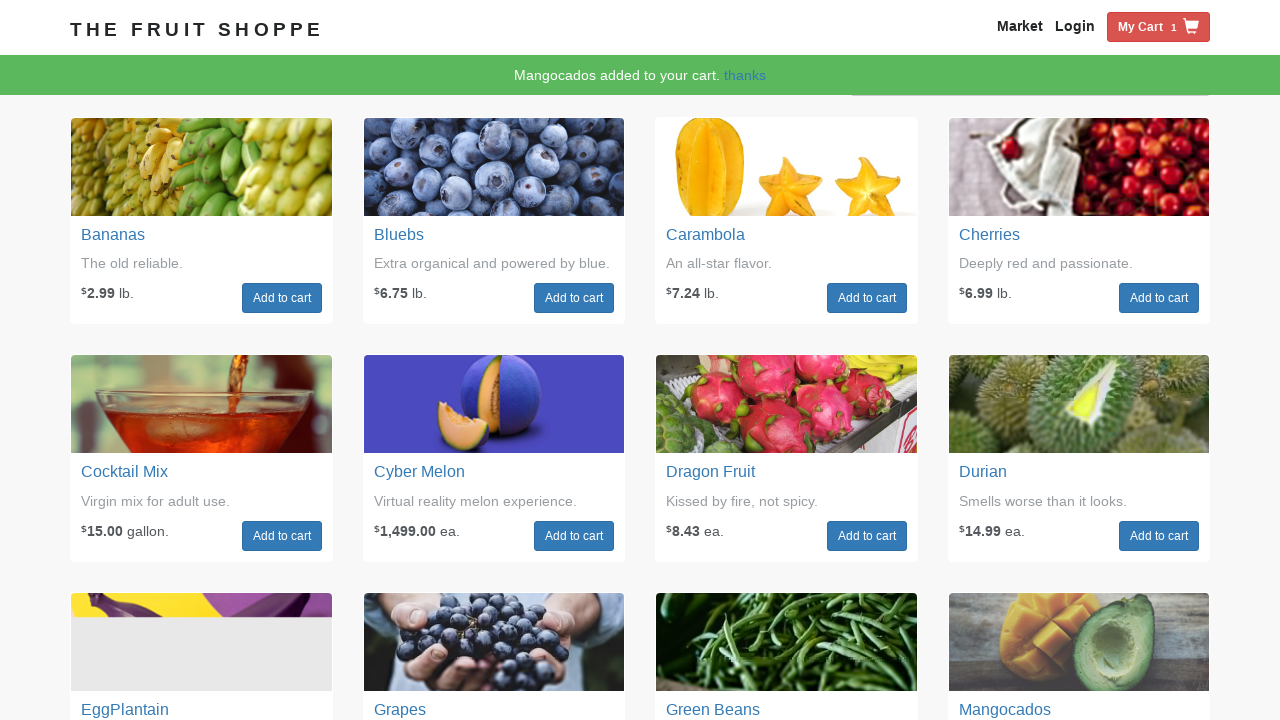

Added bananas to cart at (282, 298) on xpath=//div[@class='fruit-box fruit-banans']//a[.='Add to cart']
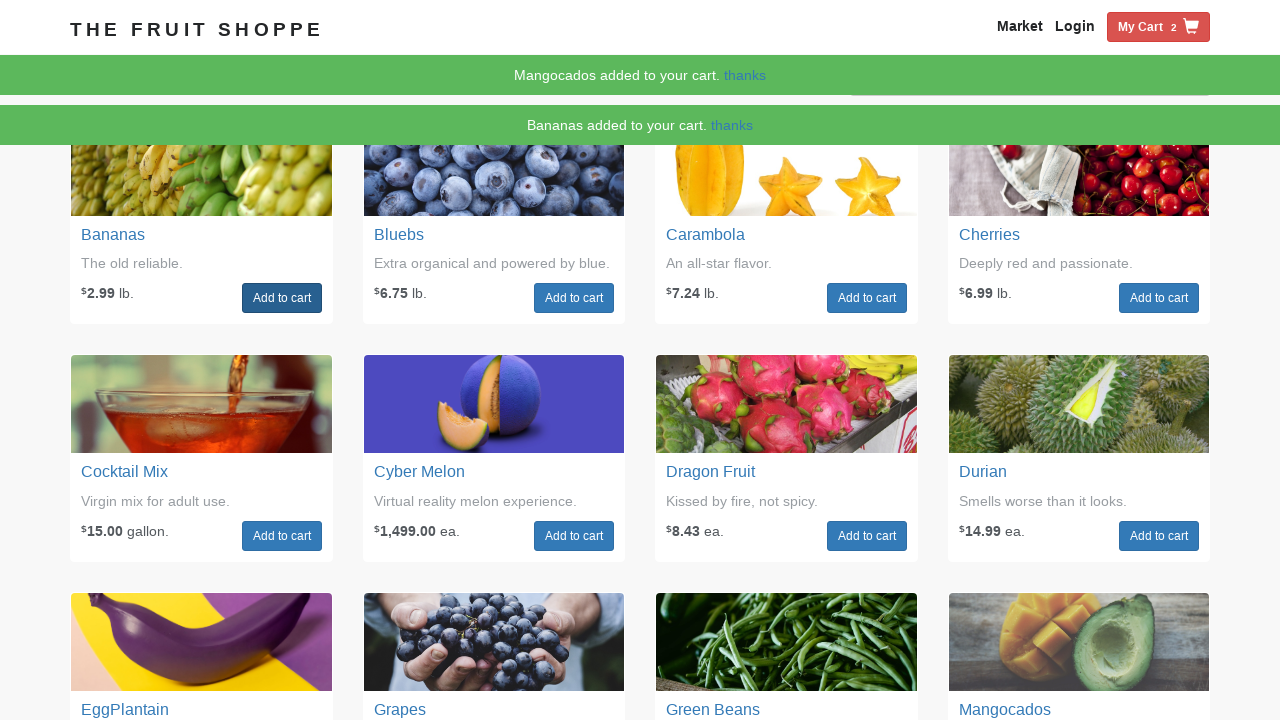

Refreshed the browser page
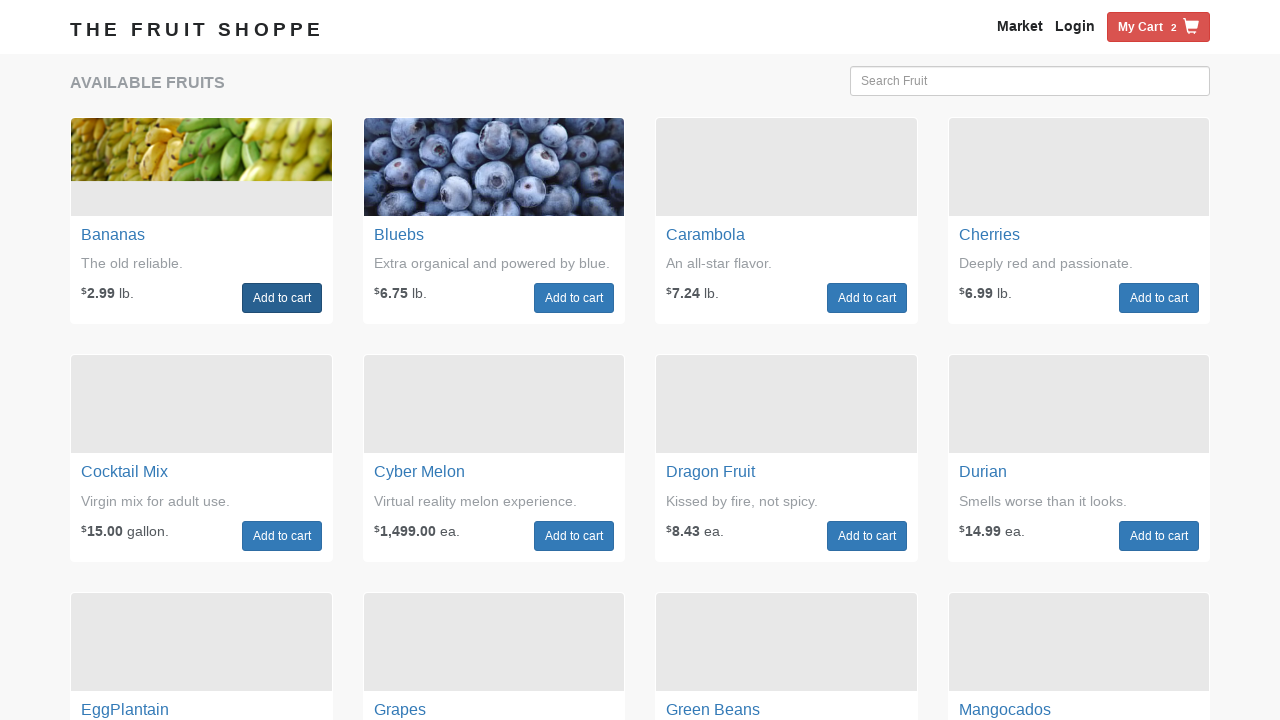

Clicked on My Cart to view cart contents at (1140, 27) on xpath=//span[.='My Cart']
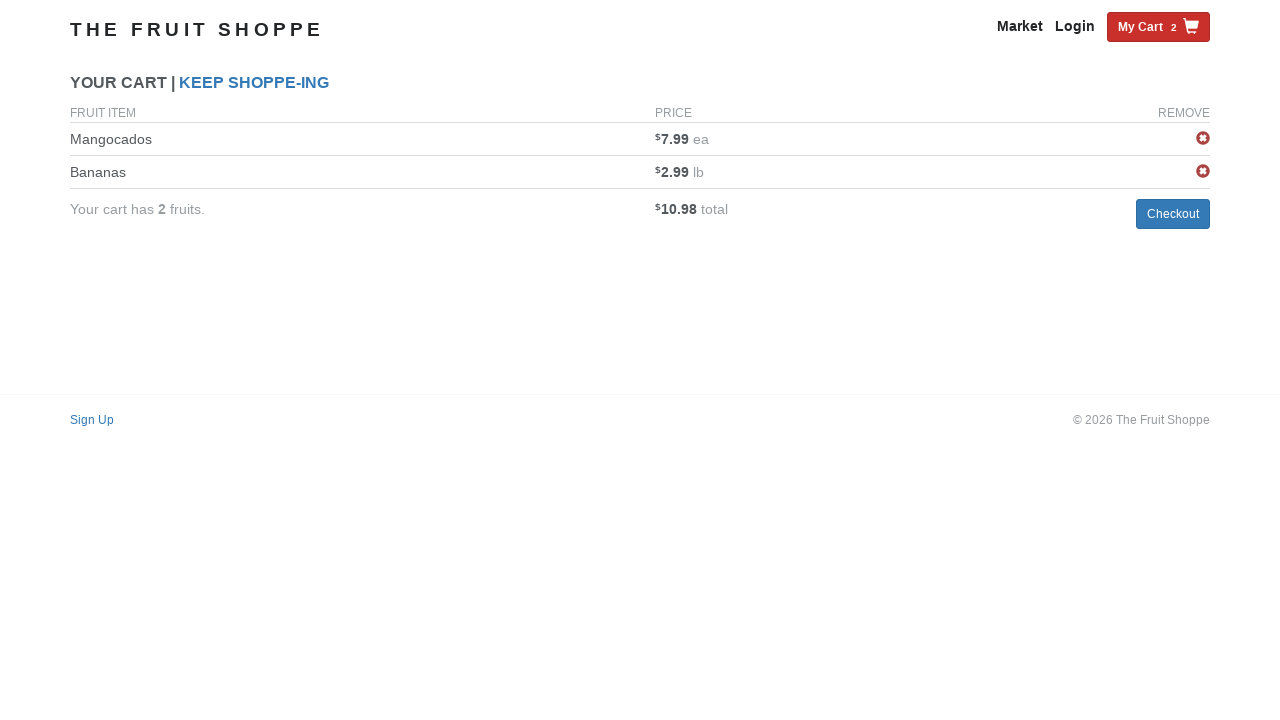

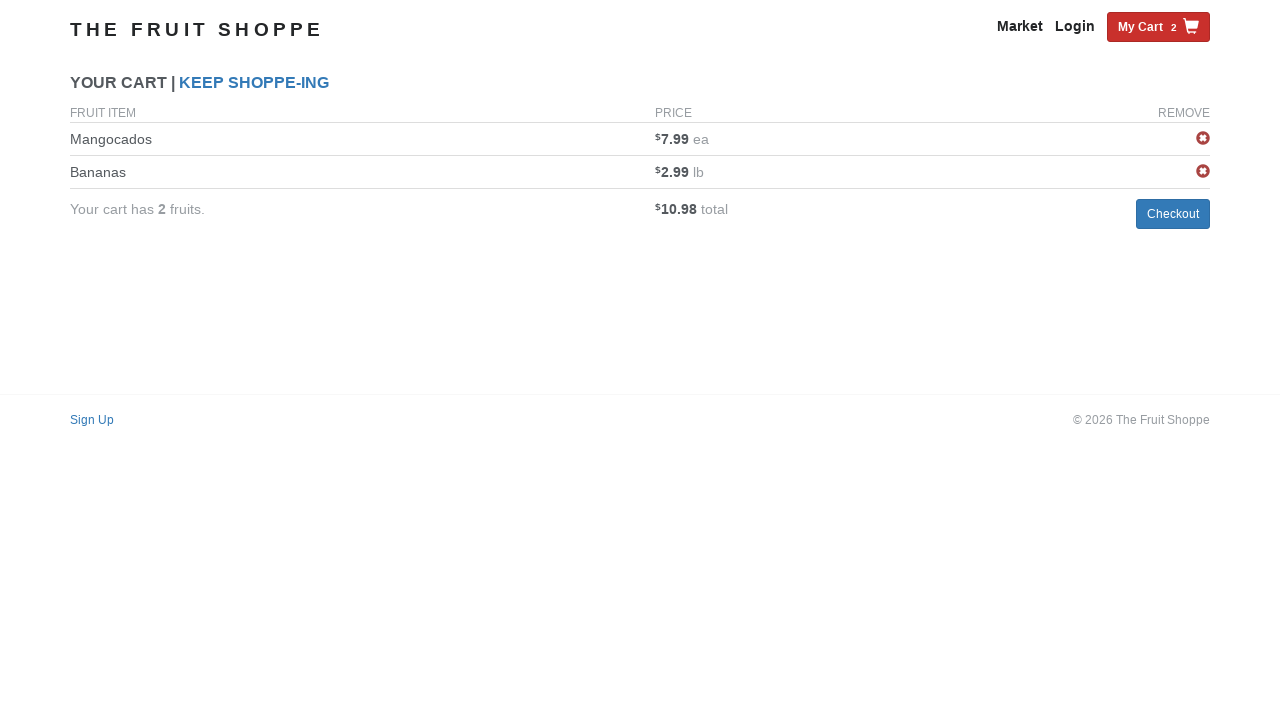